Tests sending keyboard keys to a specific element by pressing the SPACE key and verifying the result text displays the correct key pressed

Starting URL: http://the-internet.herokuapp.com/key_presses

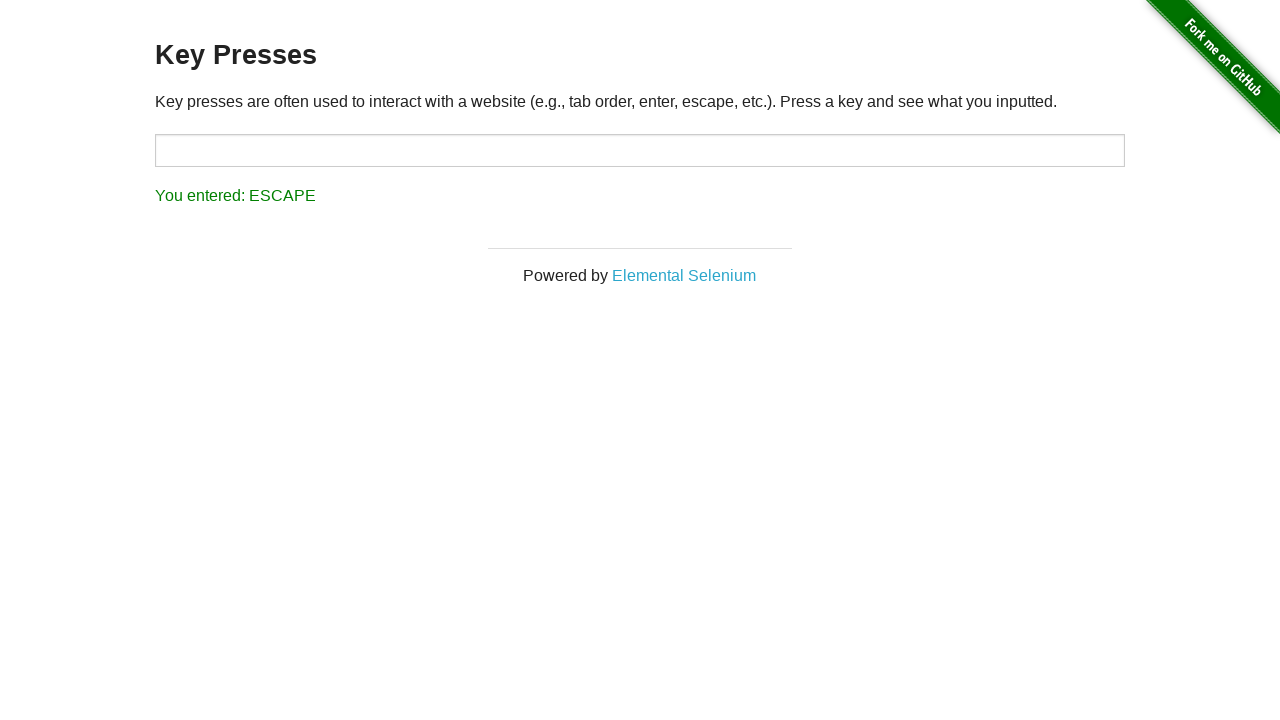

Pressed SPACE key on target element on #target
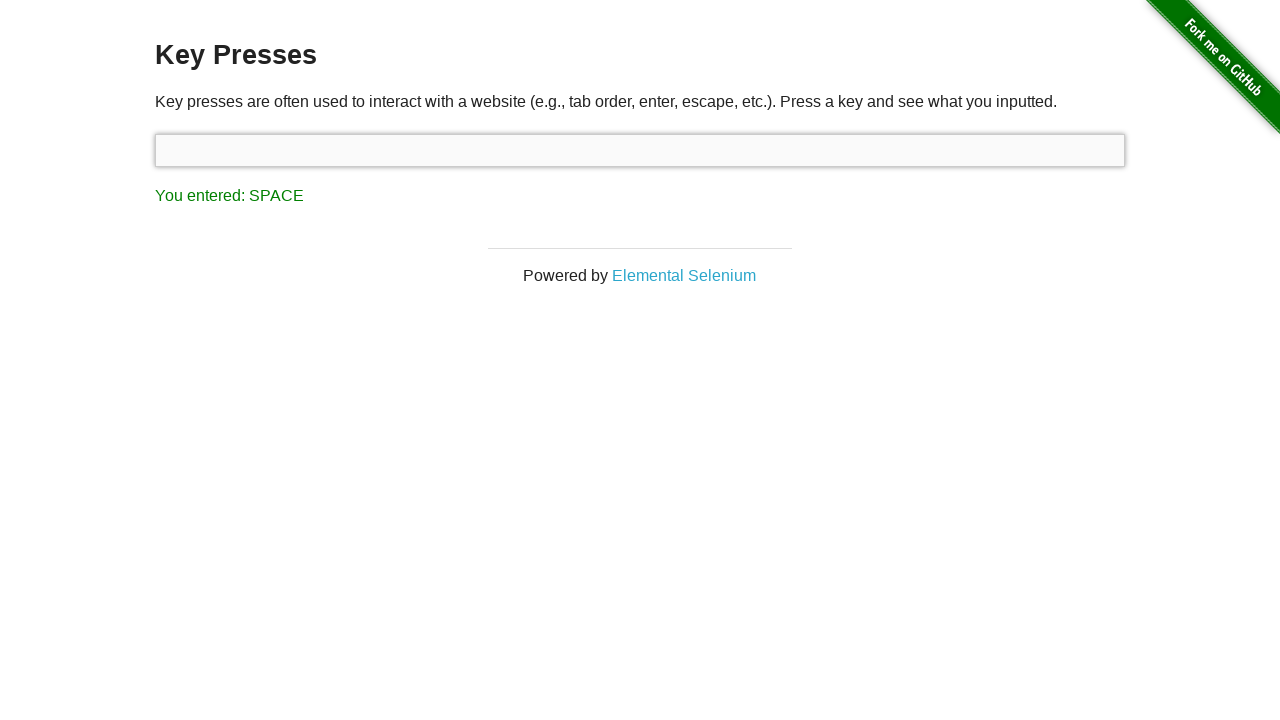

Result element appeared after pressing SPACE key
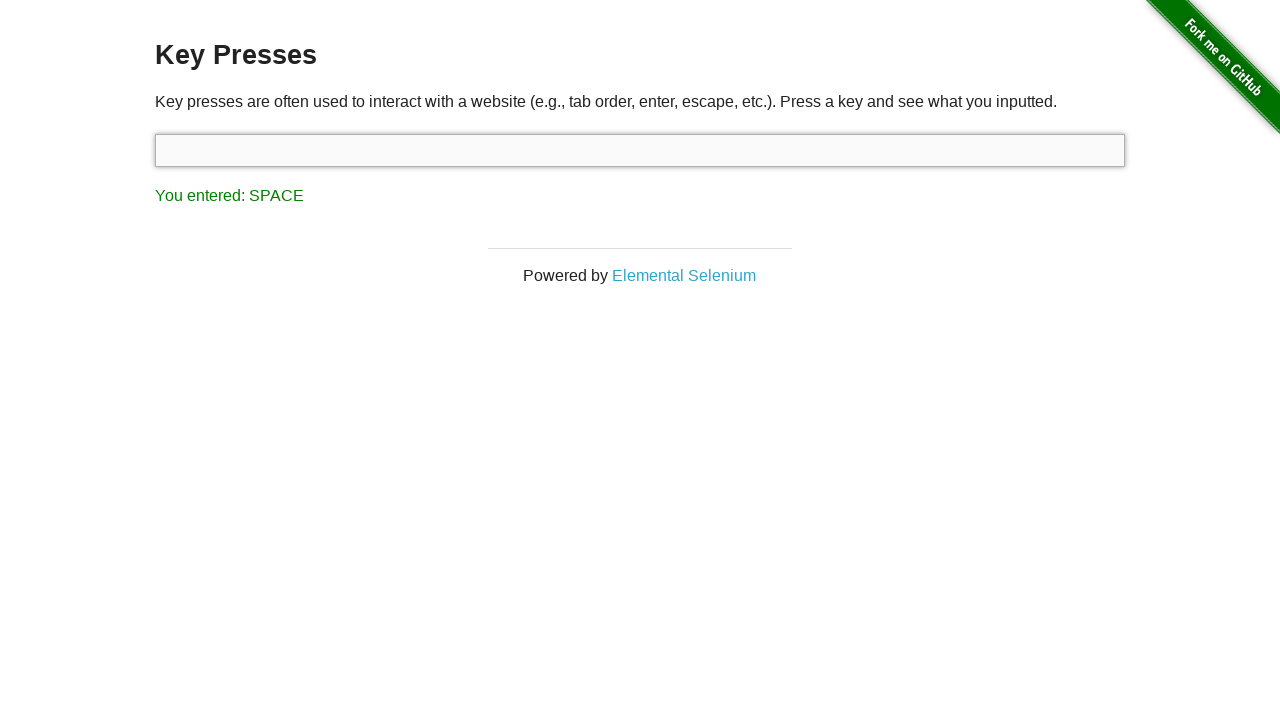

Retrieved result text: You entered: SPACE
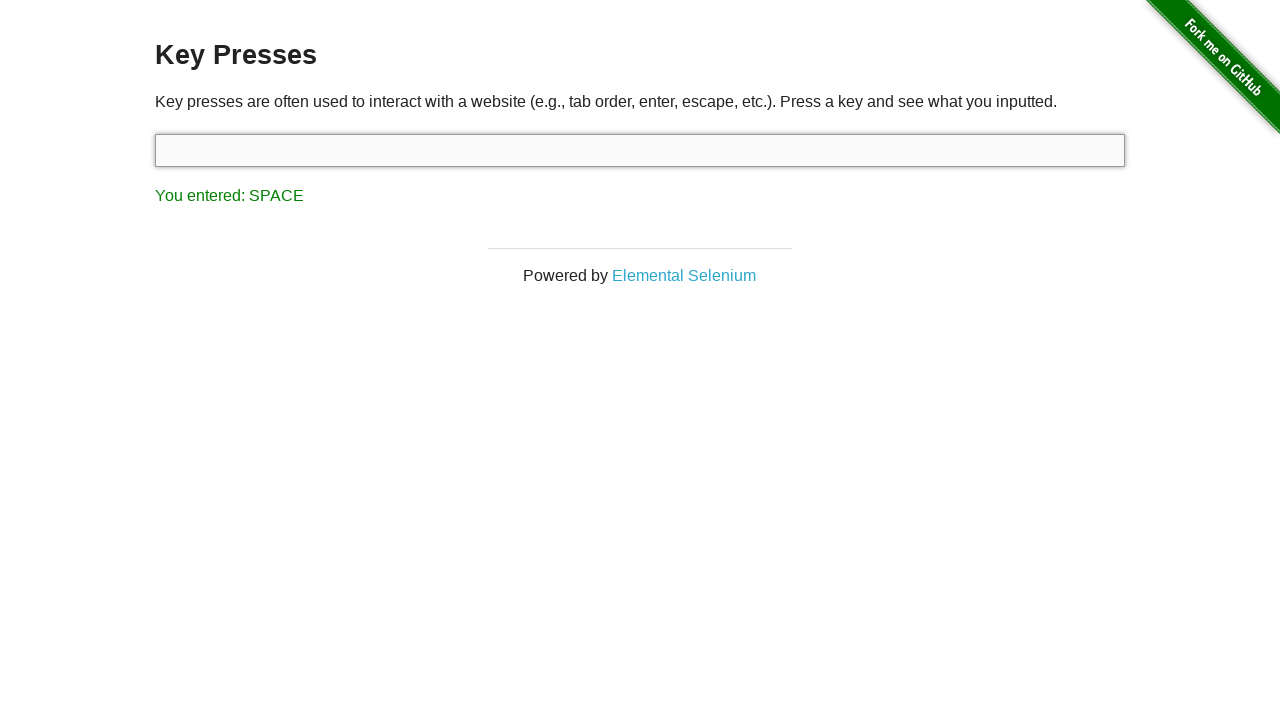

Assertion passed: result text correctly shows 'You entered: SPACE'
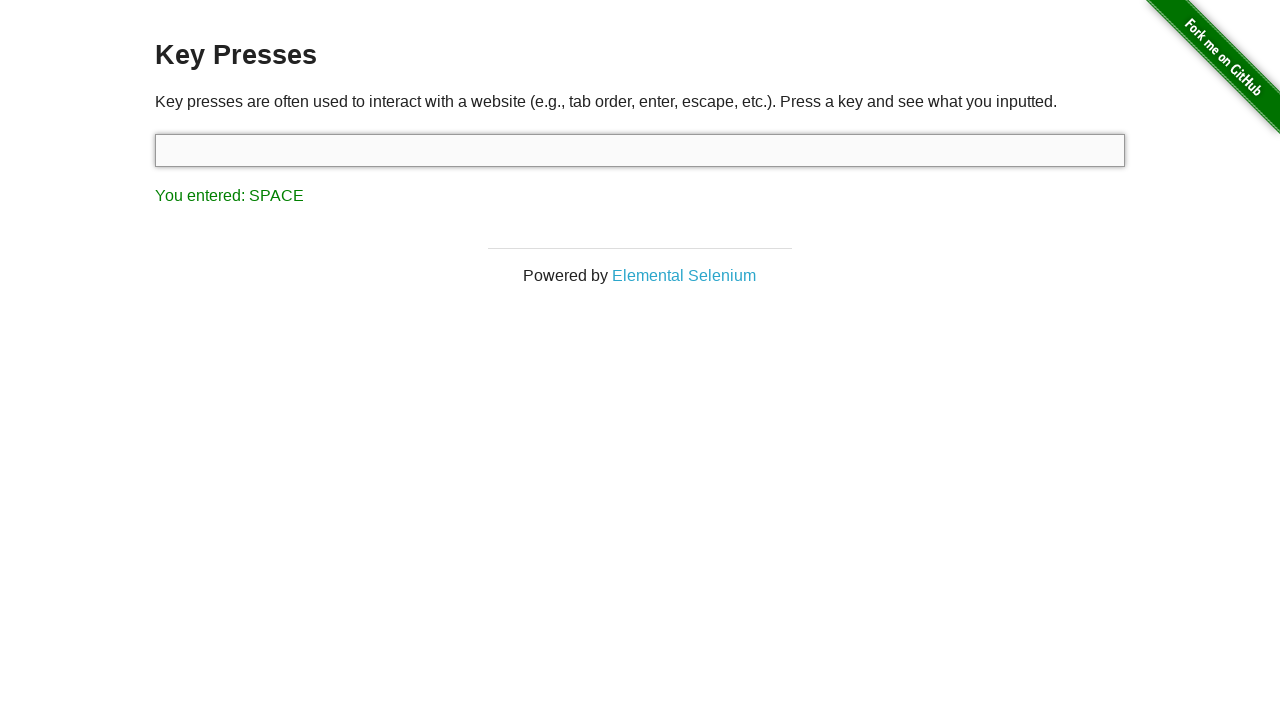

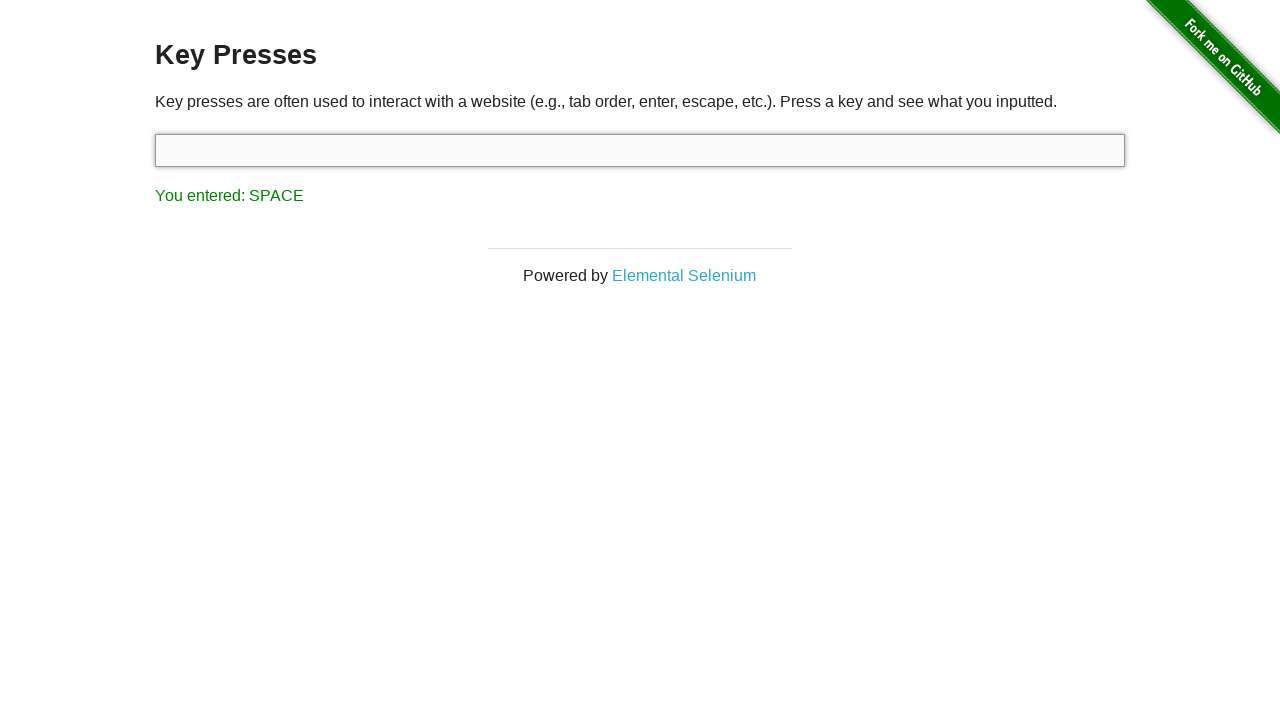